Fills out a practice form on DemoQA with personal information including name, email, gender, phone number, date of birth, subjects, hobbies, address, and location, then verifies the submitted data appears correctly in the confirmation table.

Starting URL: https://demoqa.com/automation-practice-form

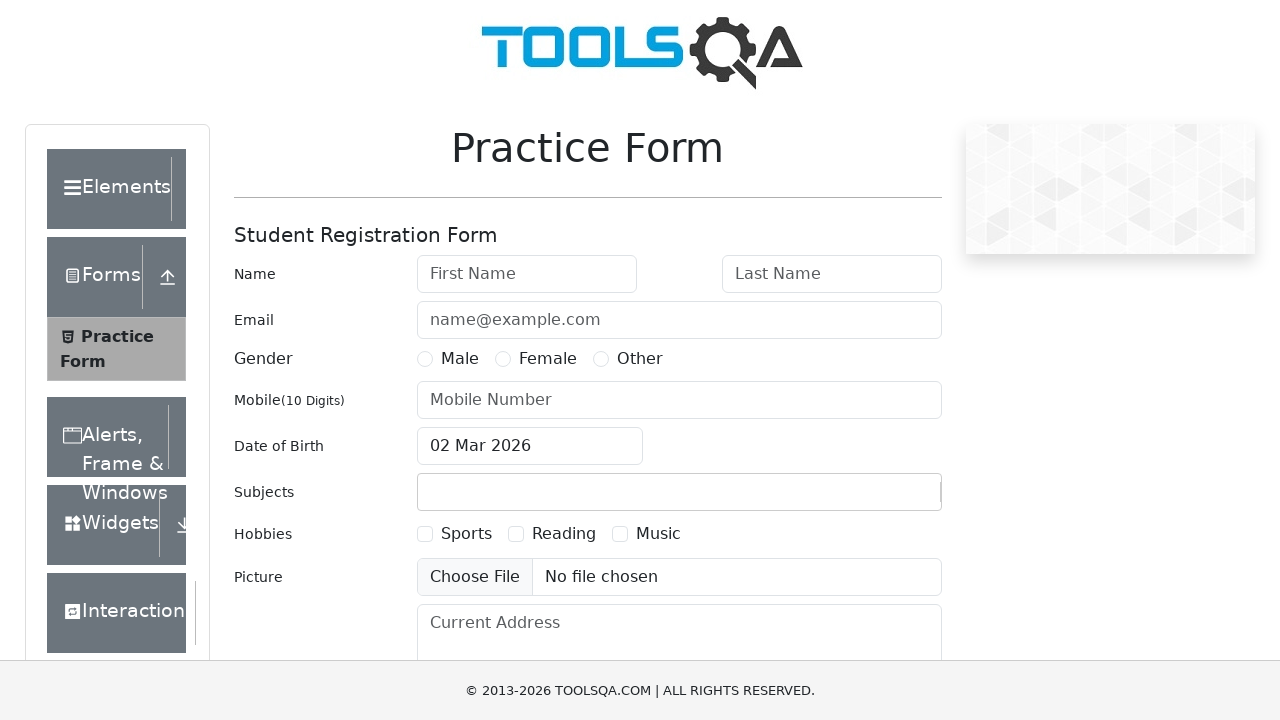

Removed ad banner using JavaScript
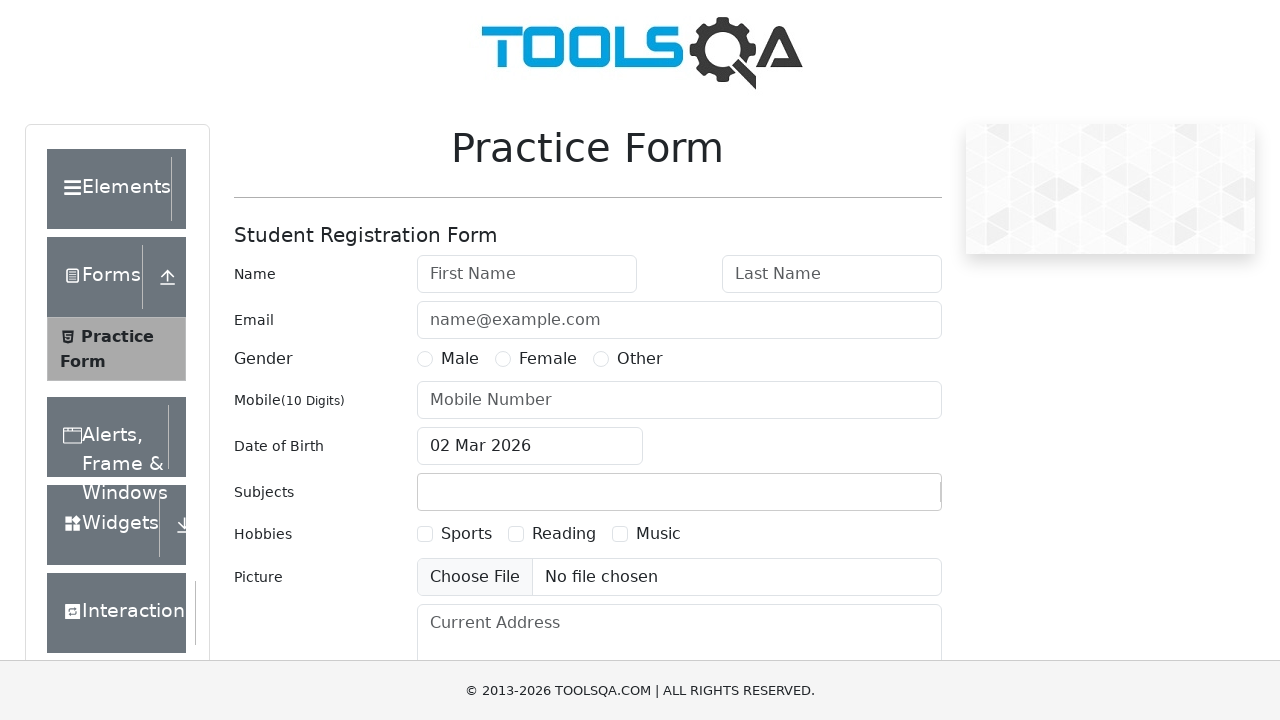

Removed footer using JavaScript
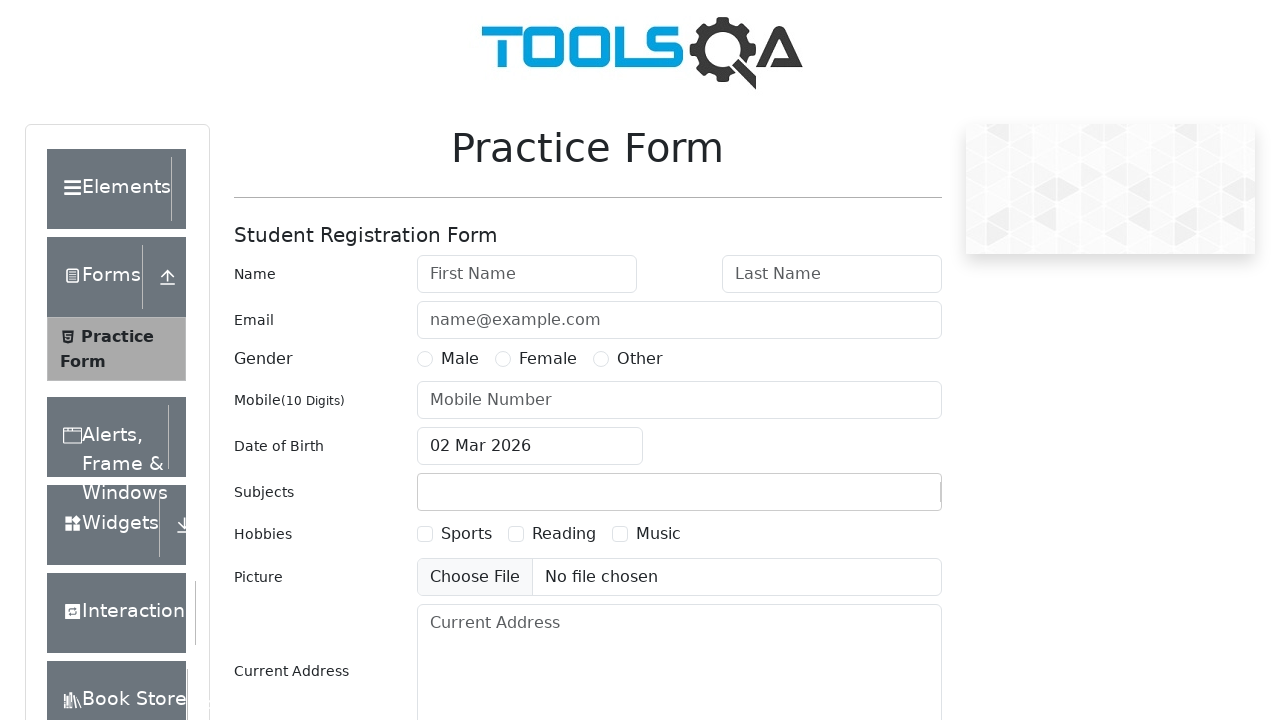

Removed Google Ads iframe
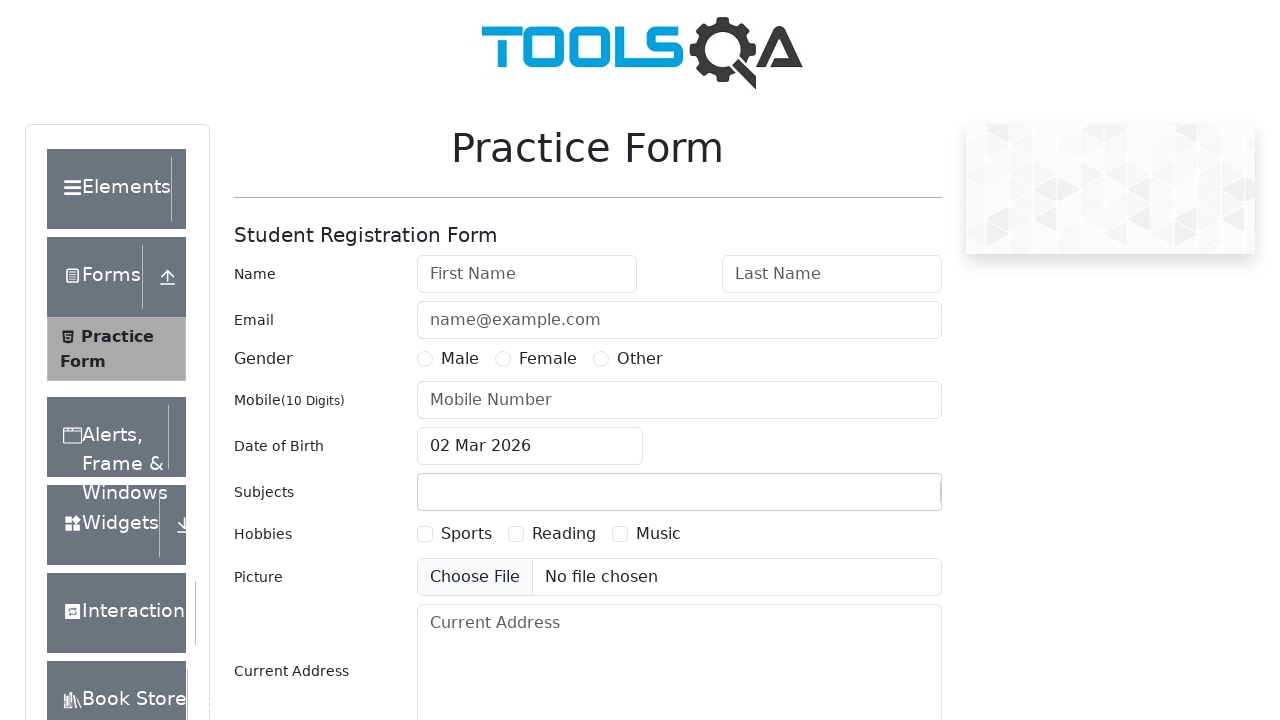

Filled first name field with 'Arsen' on #firstName
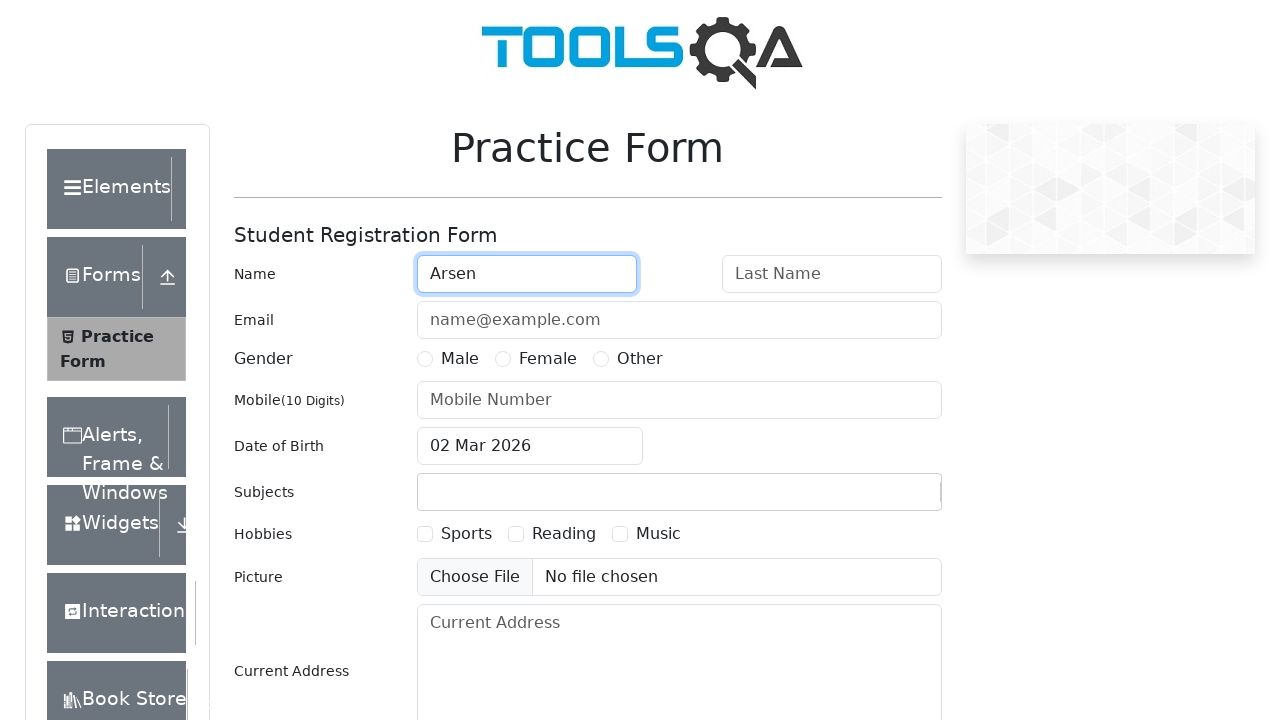

Filled last name field with 'Mukhametkulov' on #lastName
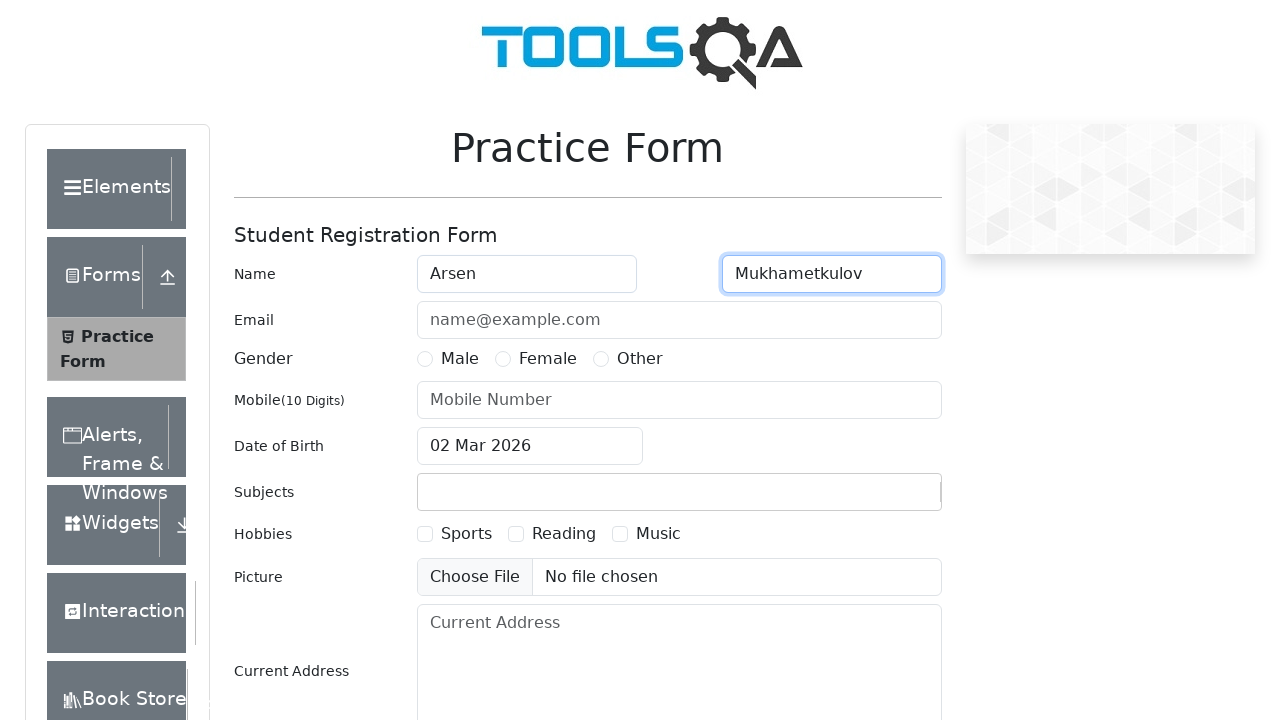

Filled email field with 'Azarsen1@mail.com' on #userEmail
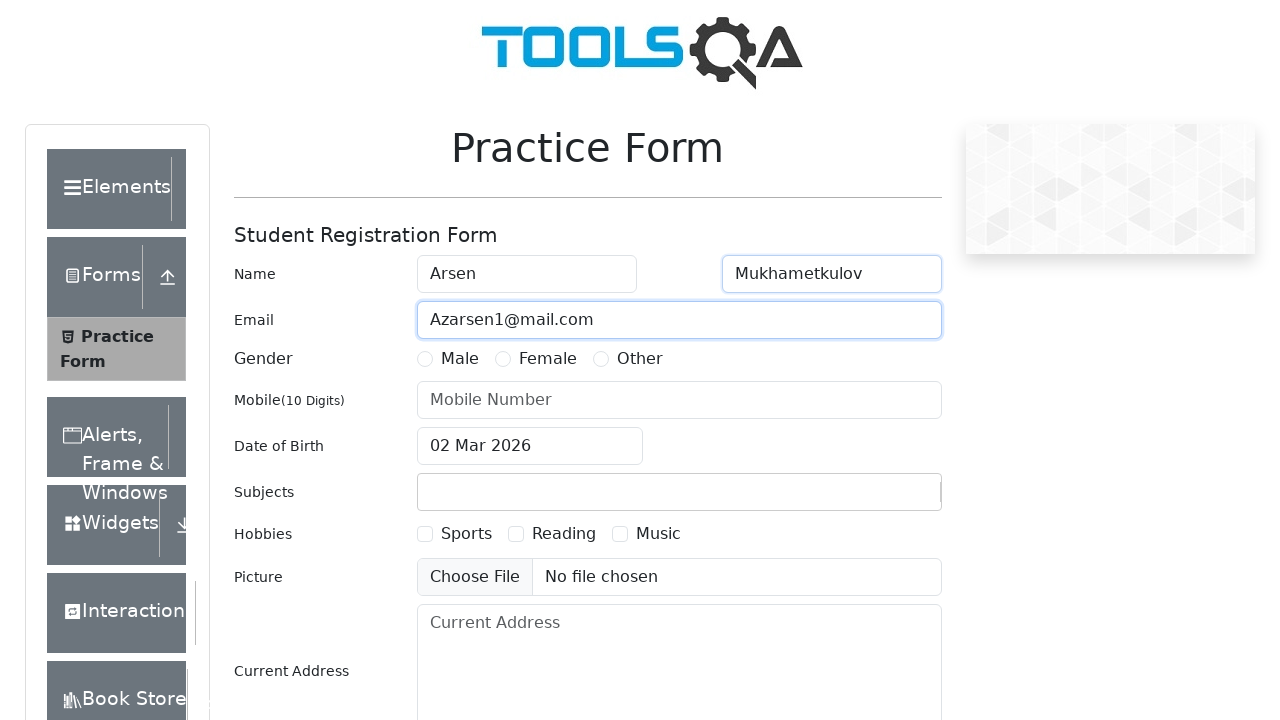

Selected Male gender option at (460, 359) on label[for='gender-radio-1']
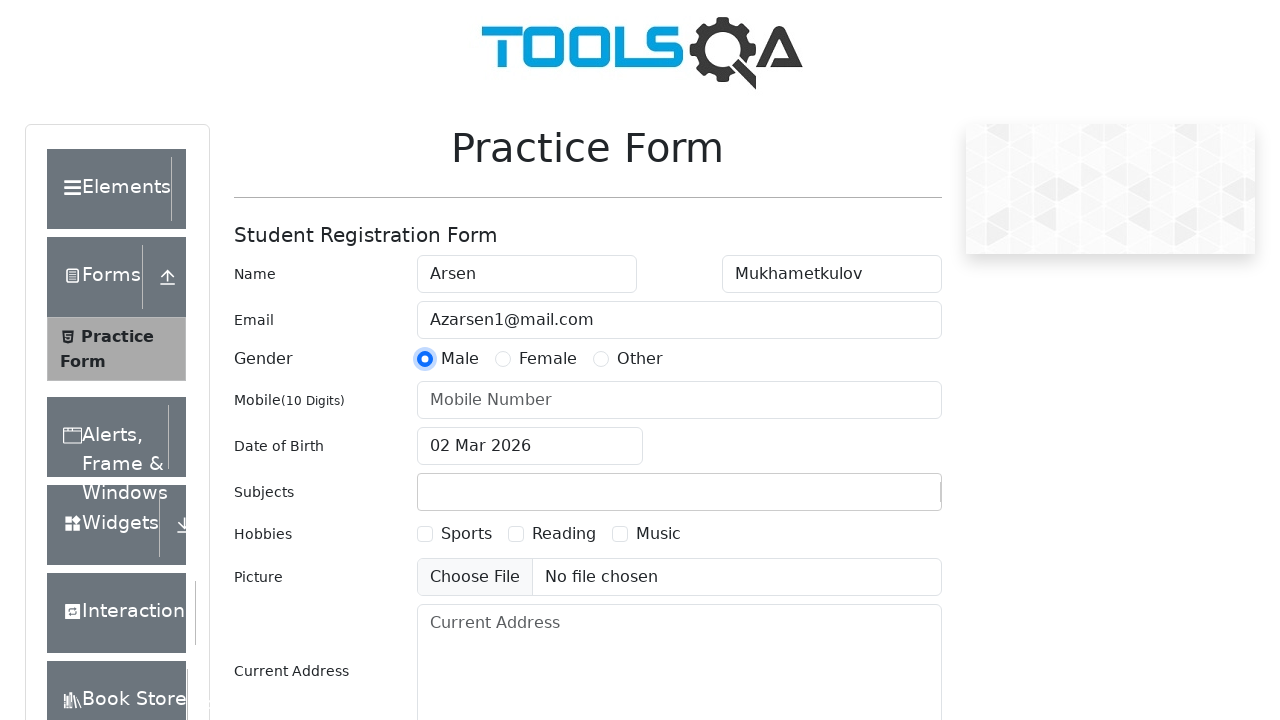

Filled mobile number field with '8937341615' on #userNumber
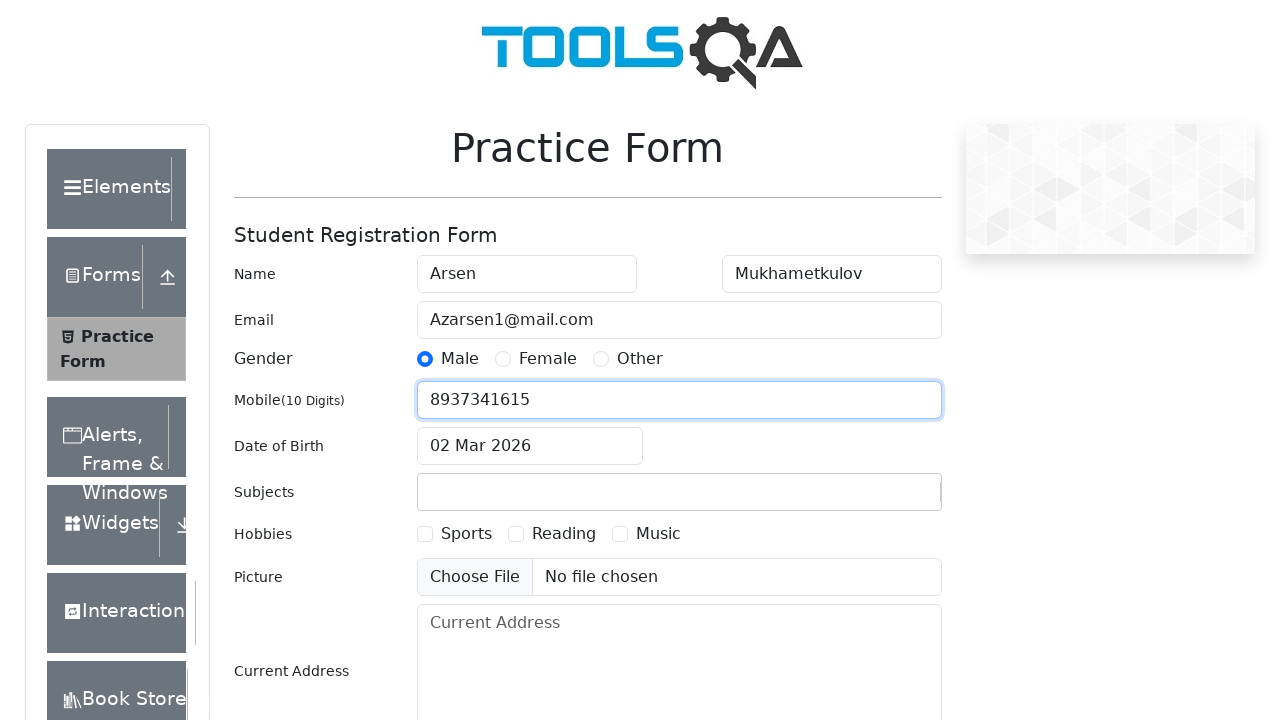

Clicked date of birth input to open date picker at (530, 446) on #dateOfBirthInput
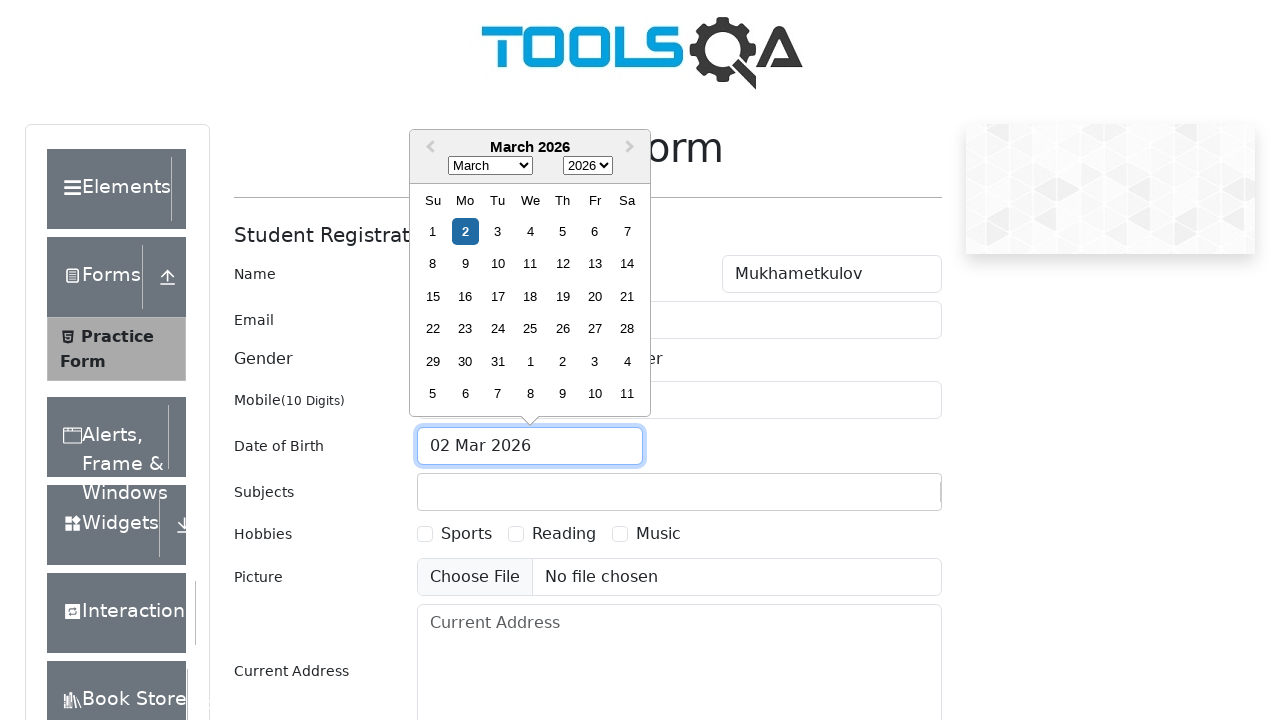

Selected year 1996 from date picker on select.react-datepicker__year-select
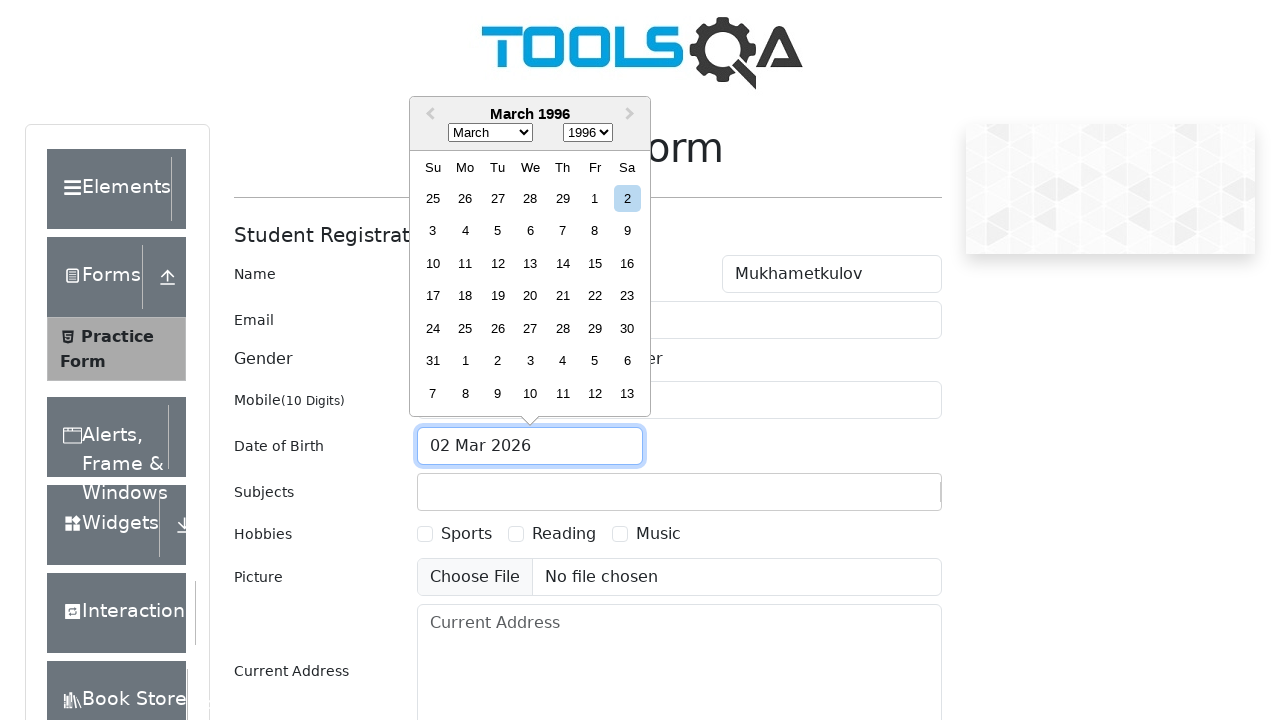

Selected month April from date picker on select.react-datepicker__month-select
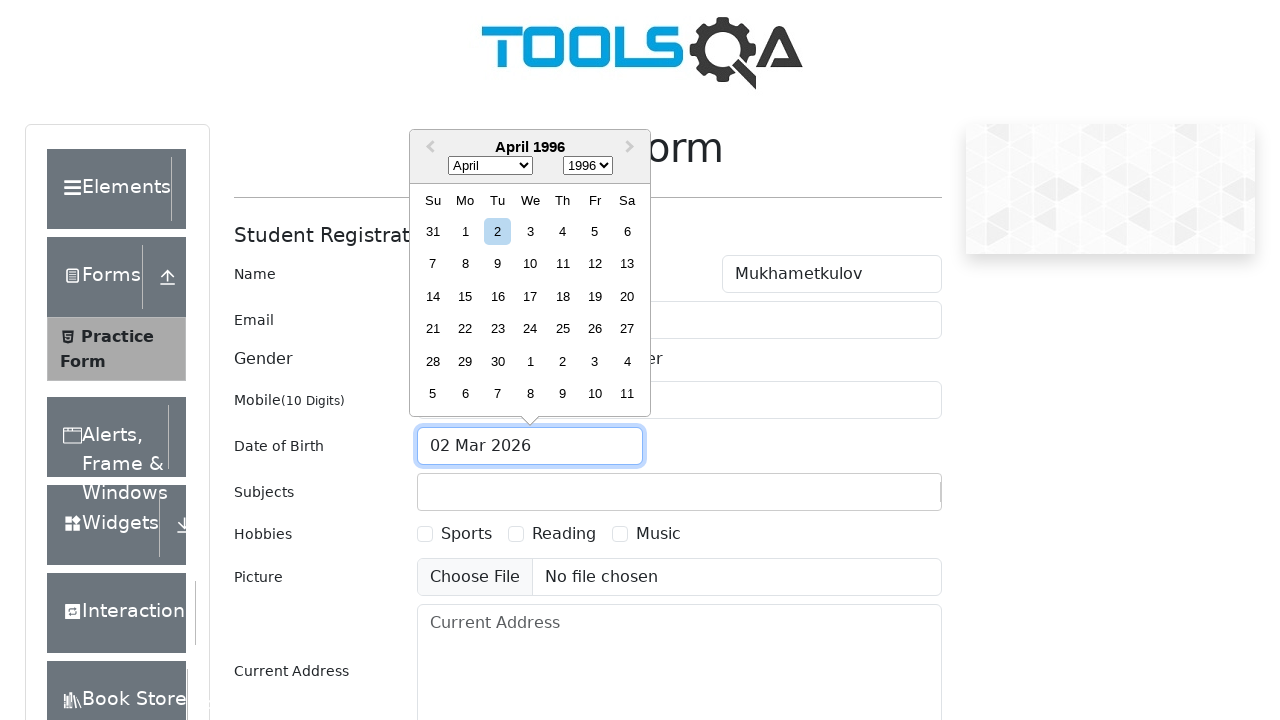

Selected day 21 from date picker at (433, 329) on .react-datepicker__day--021:not(.react-datepicker__day--outside-month)
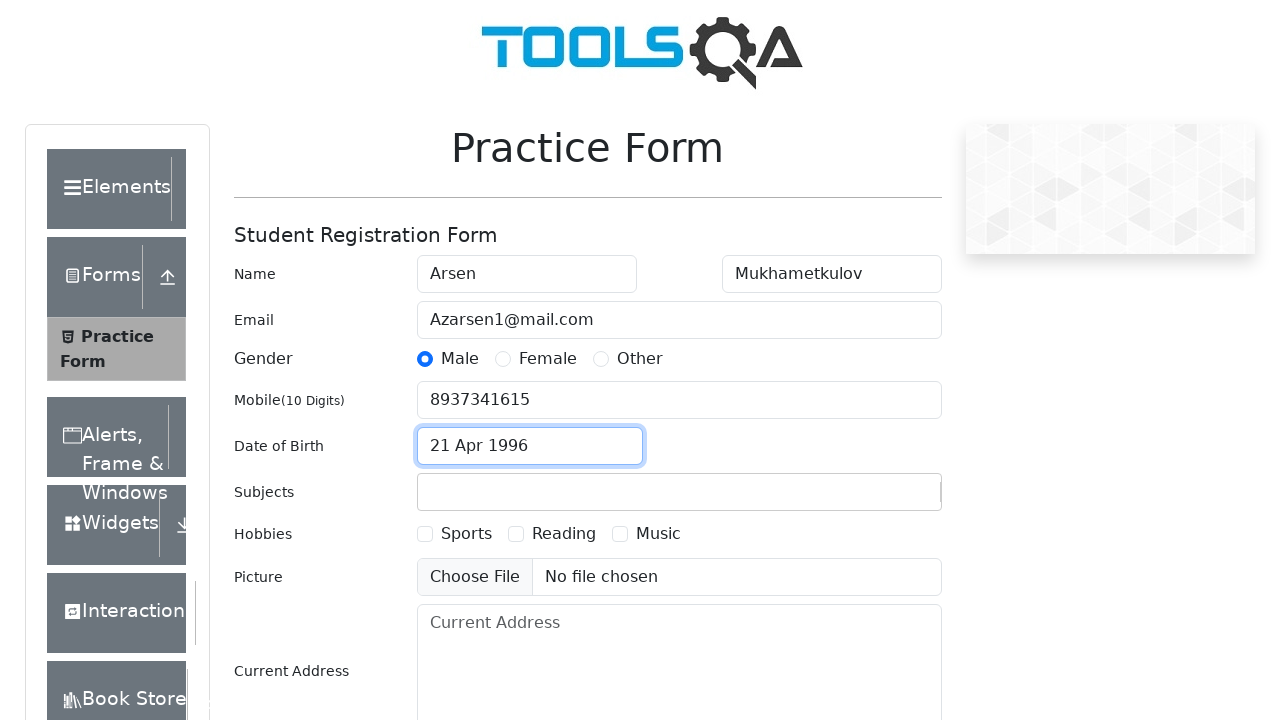

Filled subjects input field with 'Maths' on #subjectsInput
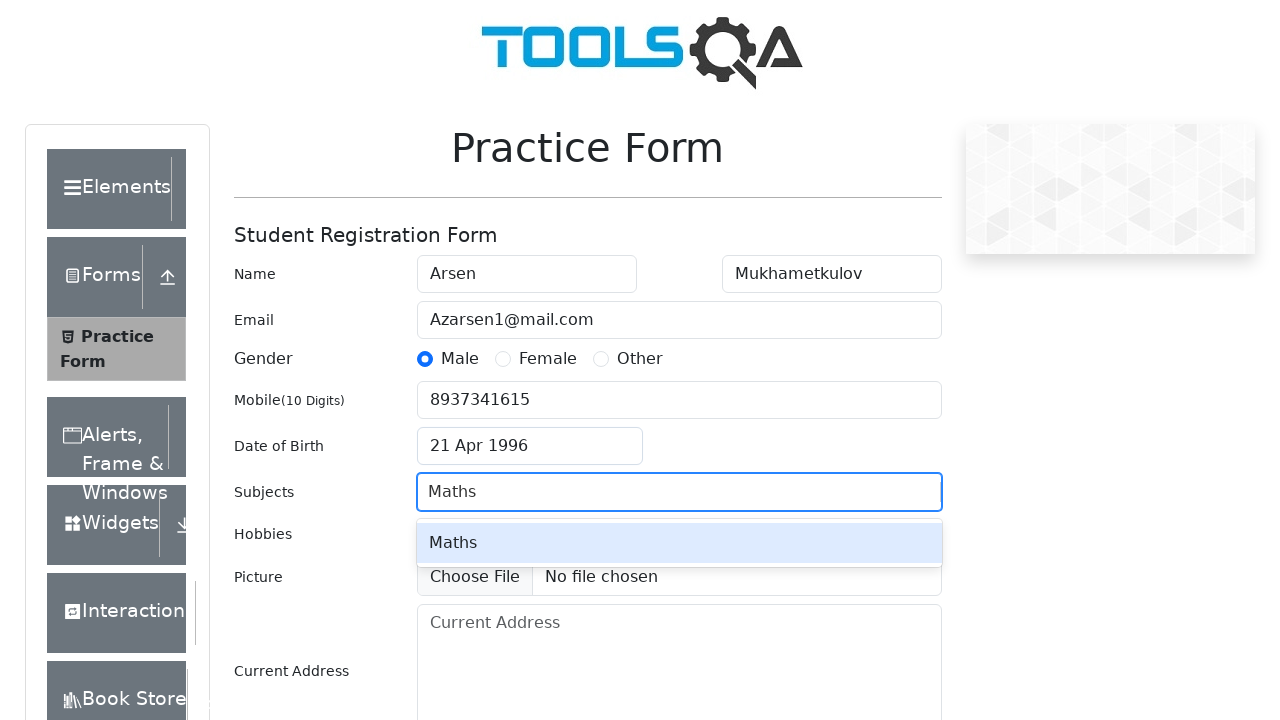

Selected 'Maths' from subjects dropdown at (679, 543) on .subjects-auto-complete__menu-list div:has-text('Maths')
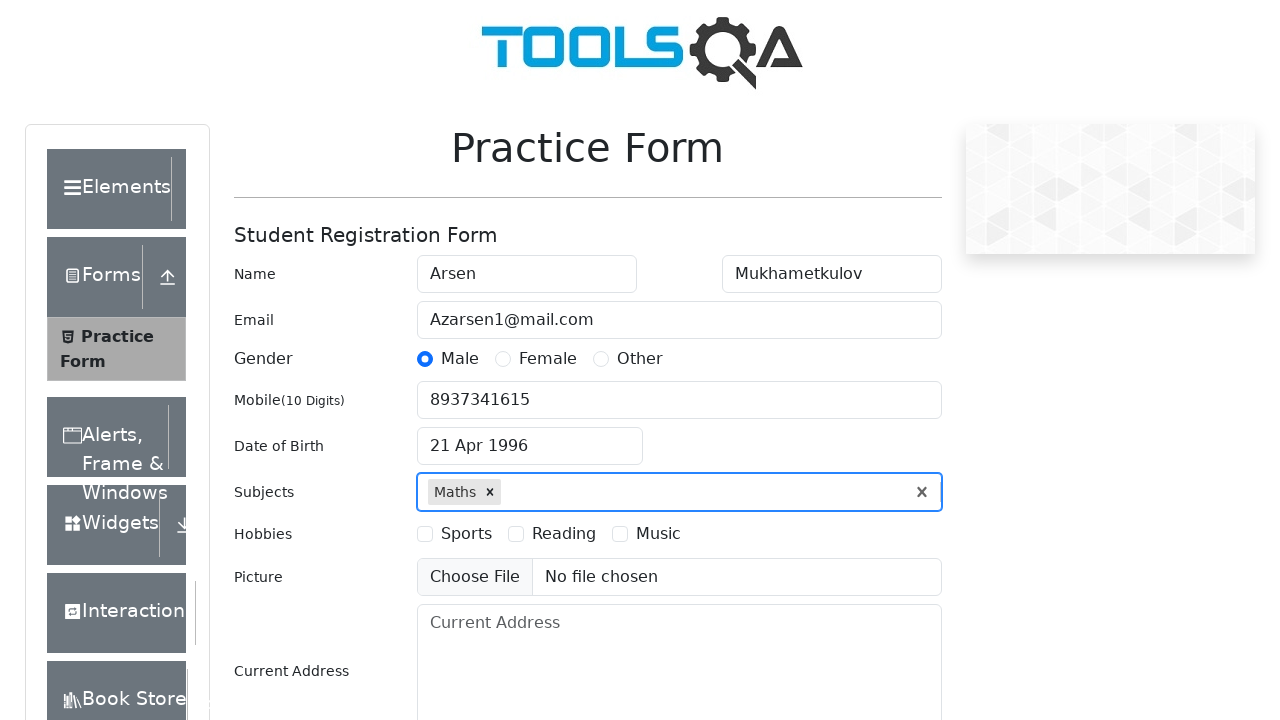

Selected 'Reading' hobby checkbox at (564, 534) on label[for='hobbies-checkbox-2']
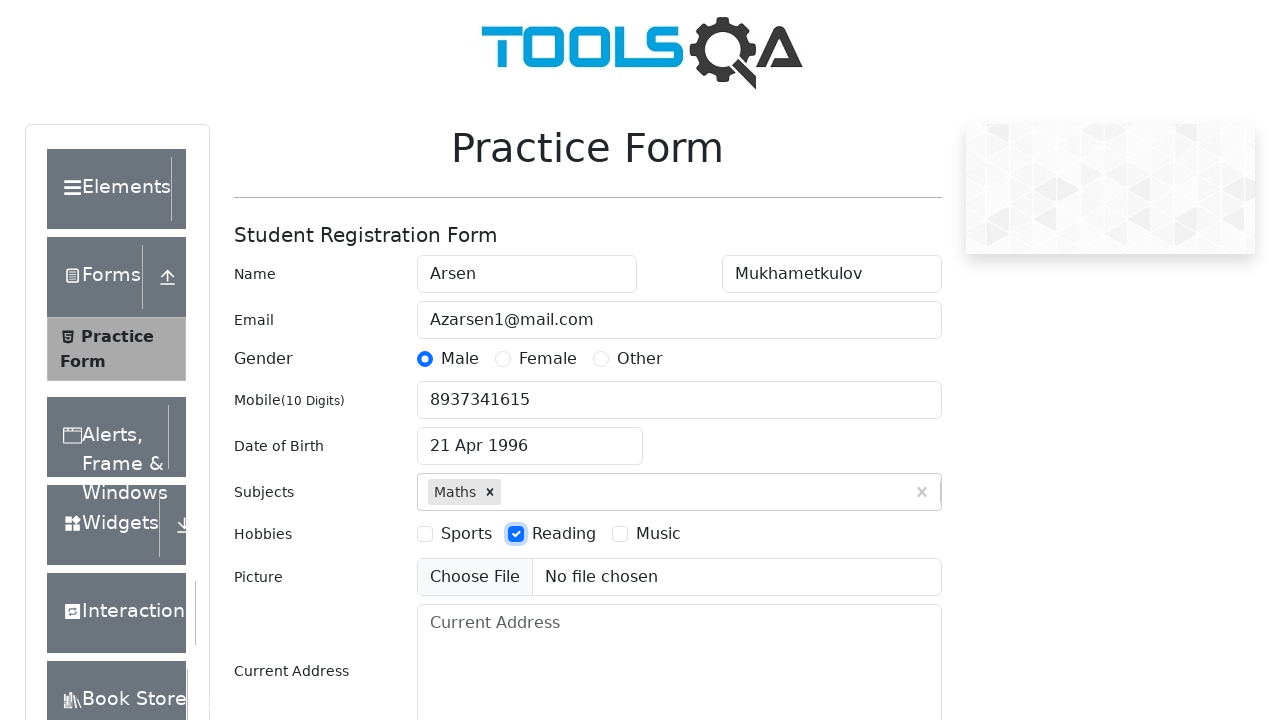

Filled current address field with 'Yangixayot 8' on #currentAddress
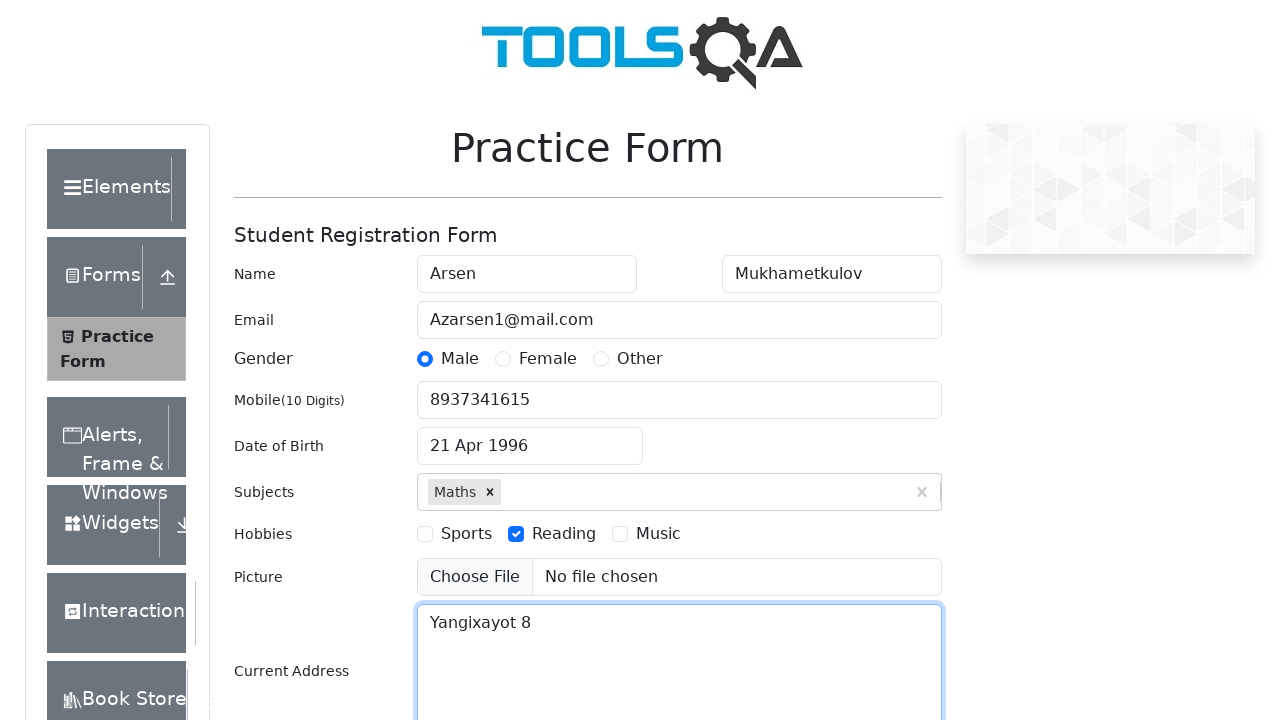

Clicked state dropdown to open at (527, 437) on #state
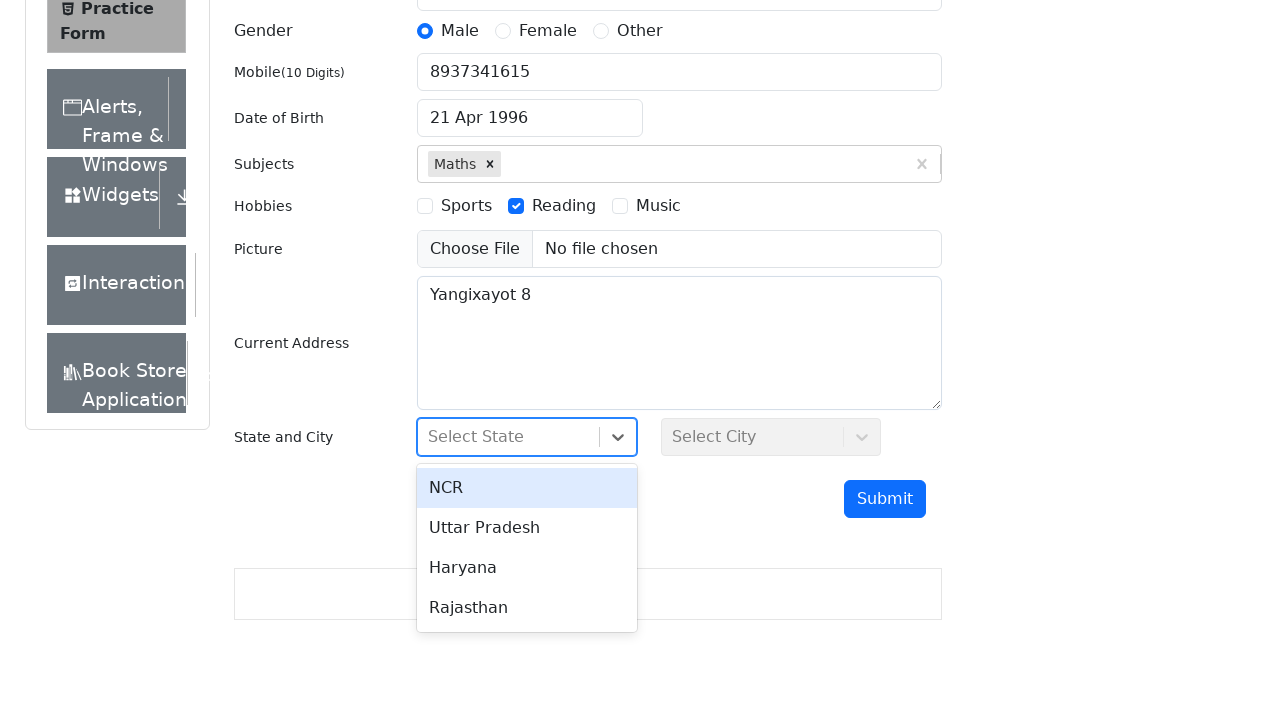

Typed 'Uttar Pradesh' in state search field on #react-select-3-input
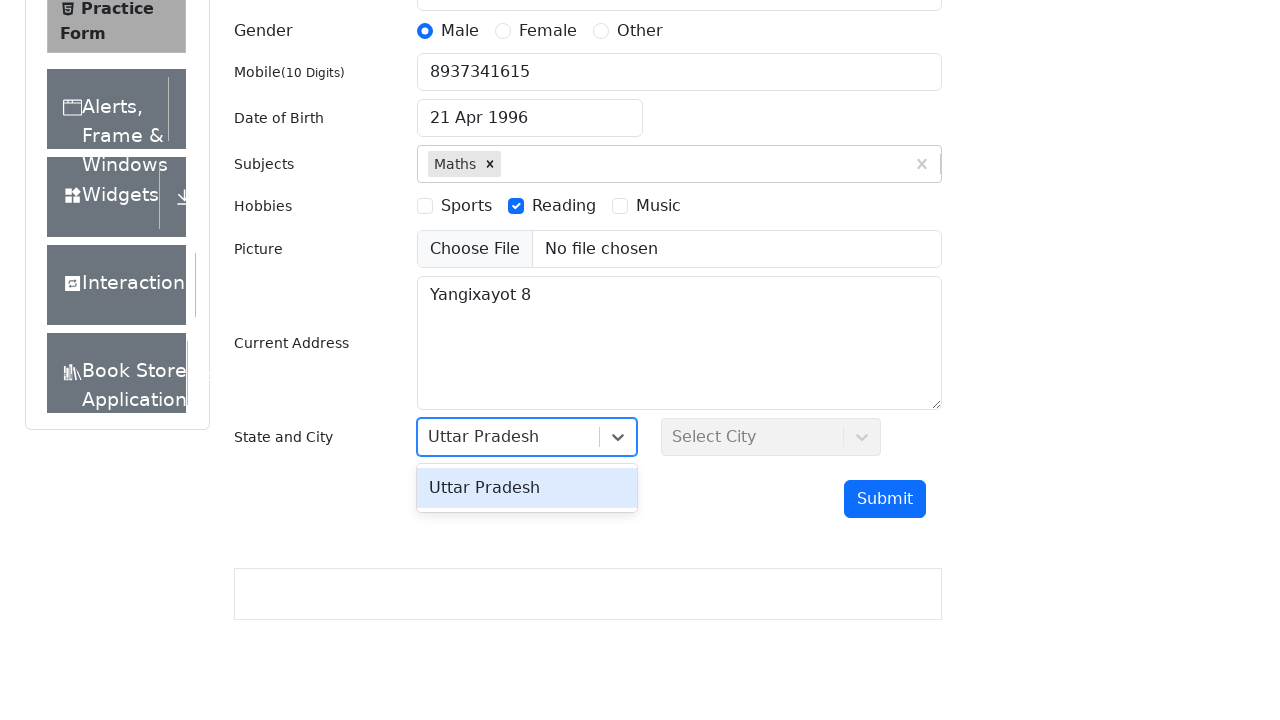

Selected 'Uttar Pradesh' state from dropdown on #react-select-3-input
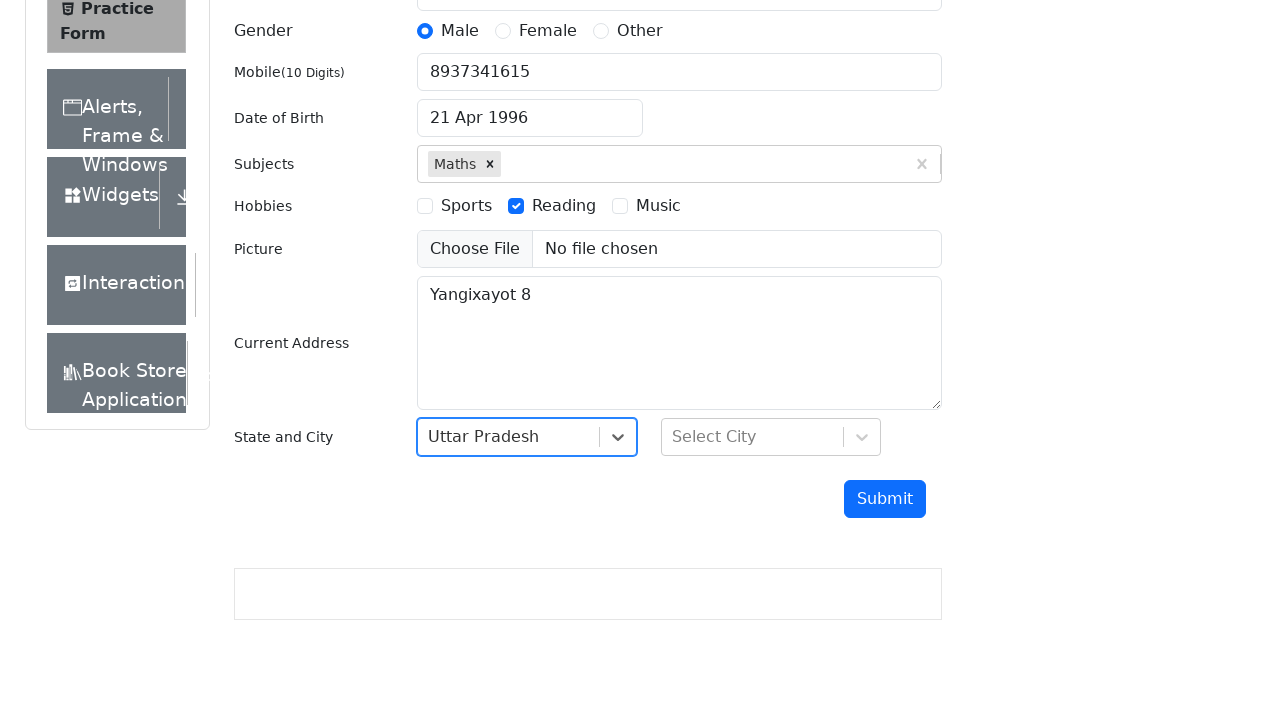

Clicked city dropdown to open at (771, 437) on #city
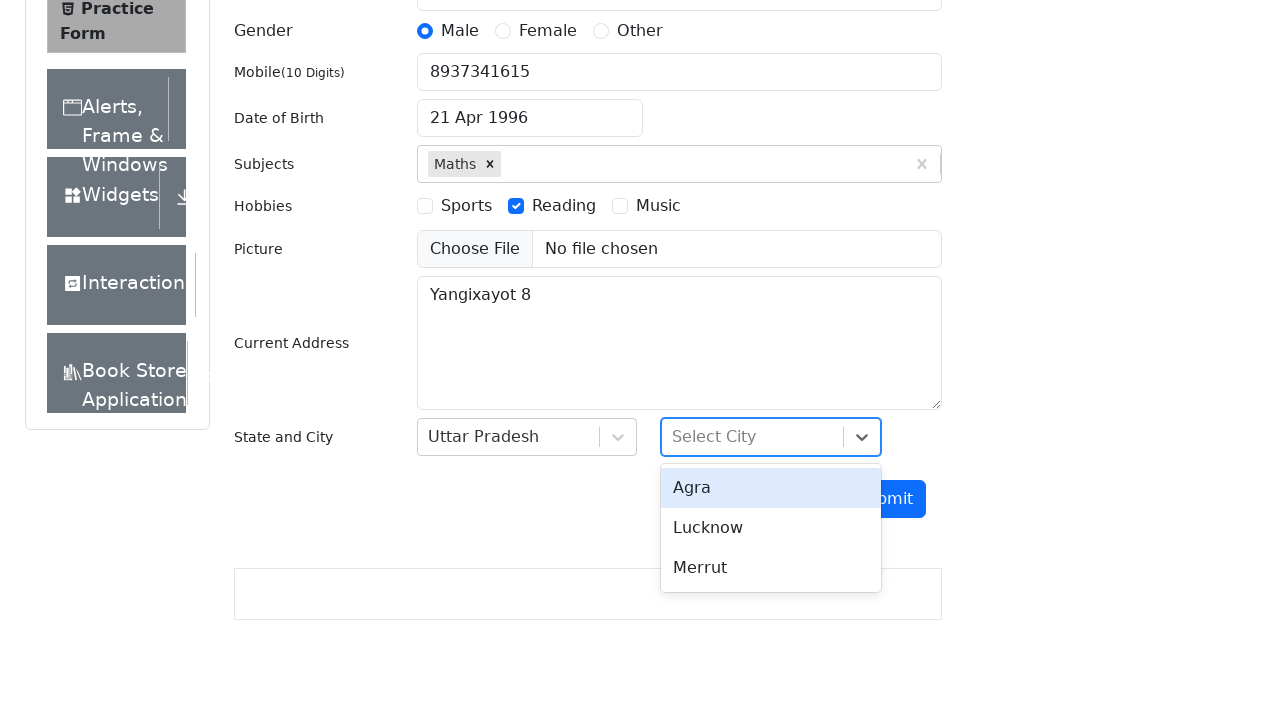

Typed 'Merrut' in city search field on #react-select-4-input
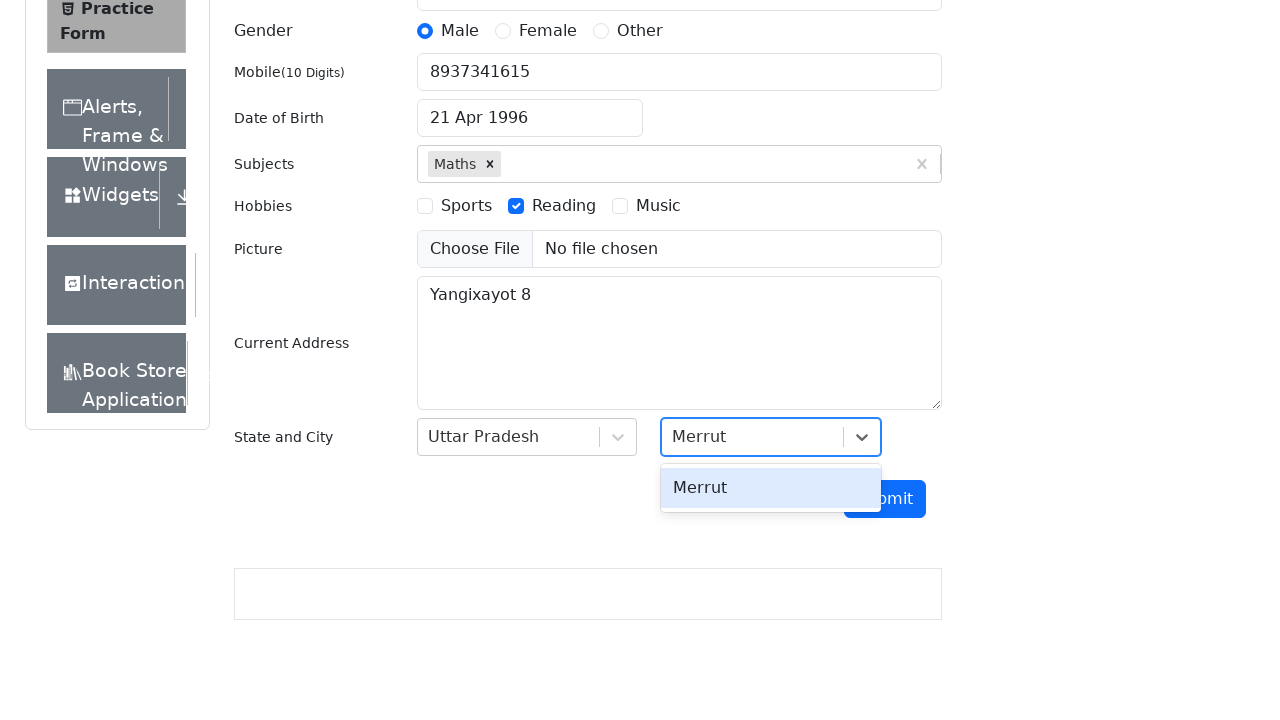

Selected 'Merrut' city from dropdown on #react-select-4-input
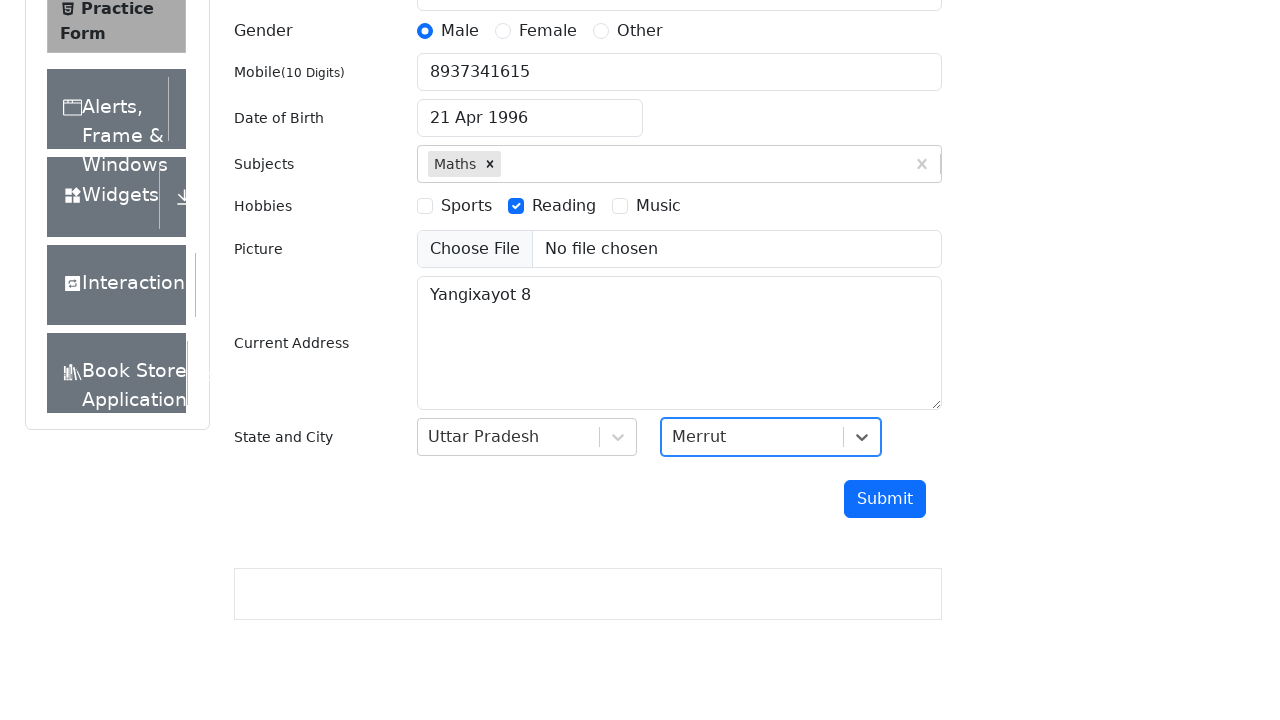

Clicked submit button to submit the form at (885, 499) on #submit
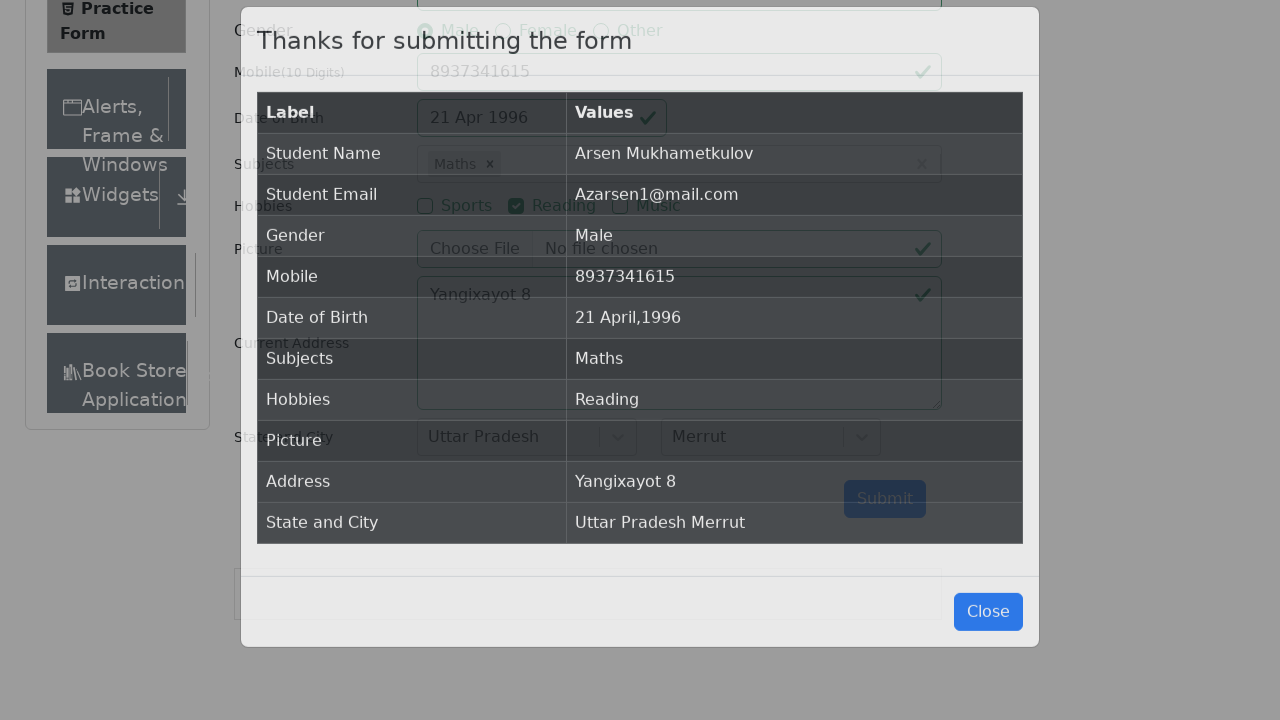

Waited for confirmation table to appear
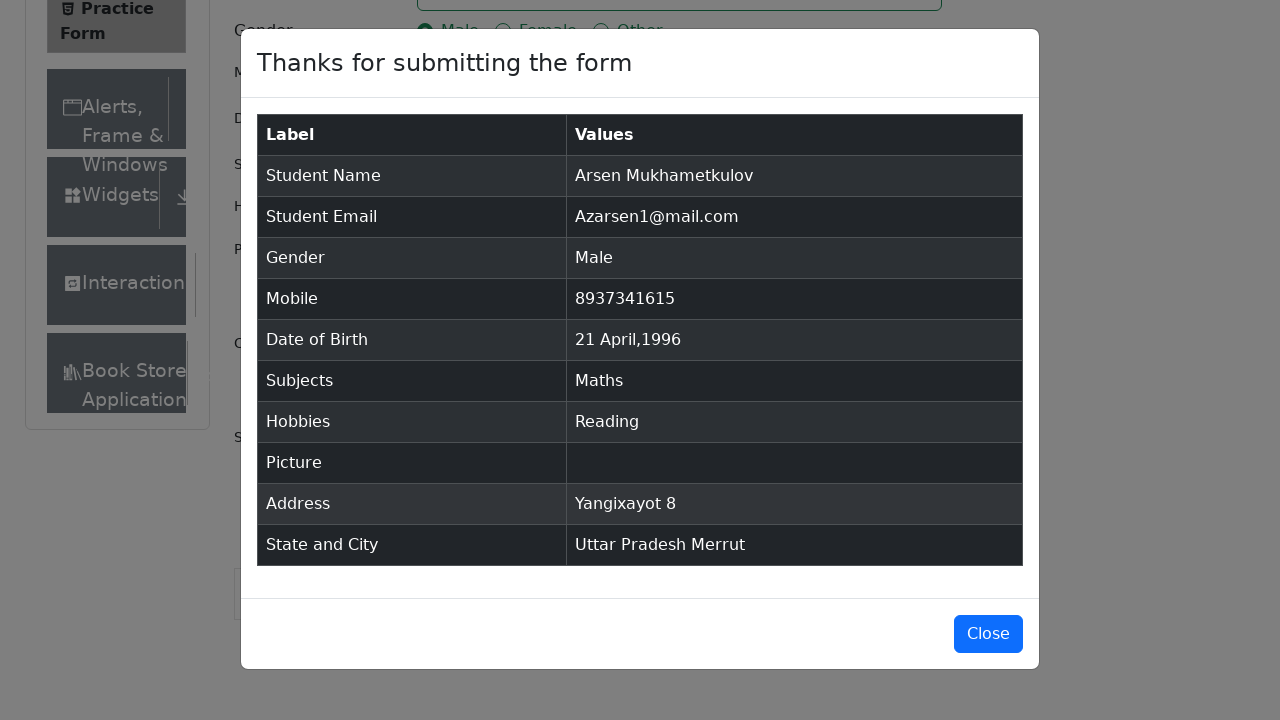

Verified student name data in confirmation table
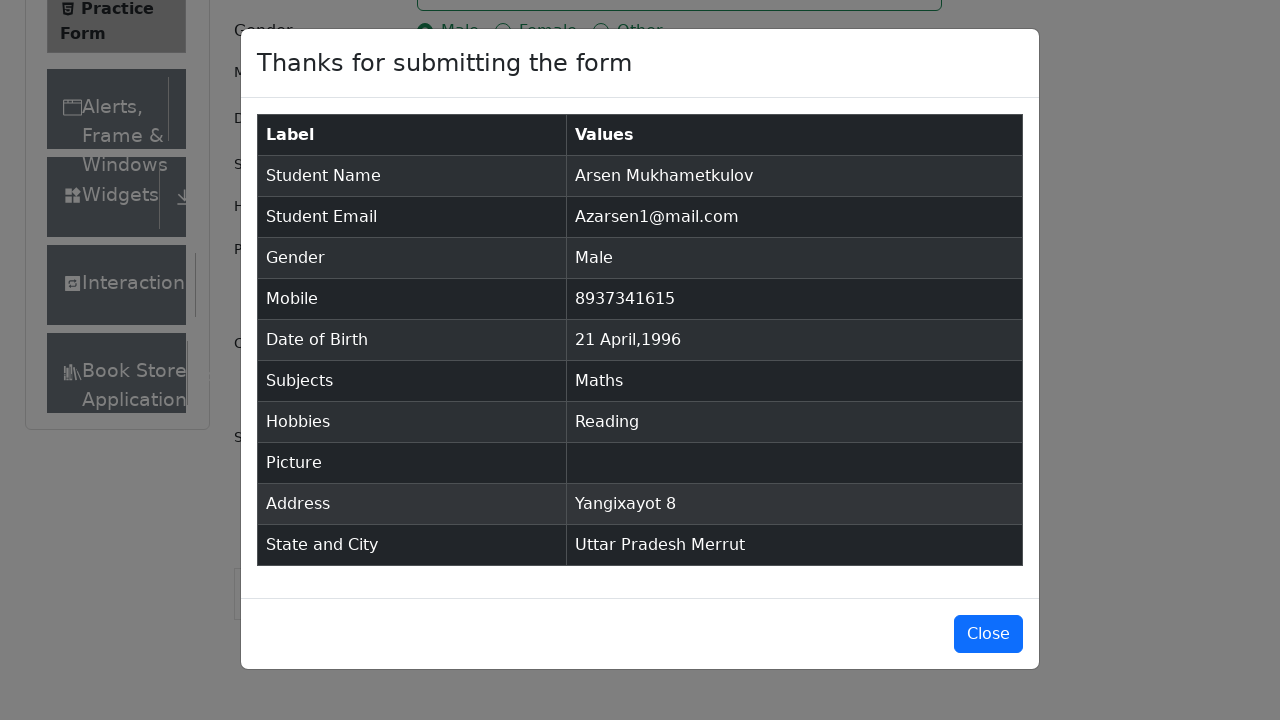

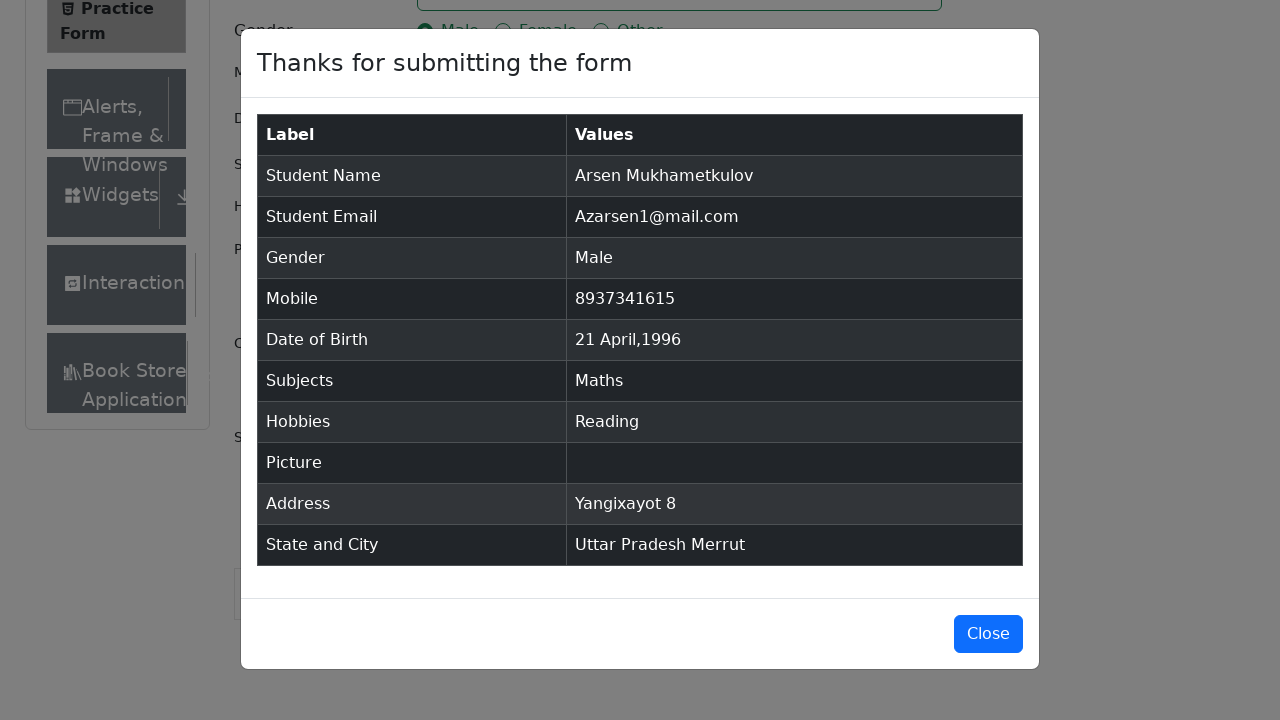